Opens YouTube homepage and maximizes the browser window

Starting URL: https://www.youtube.com

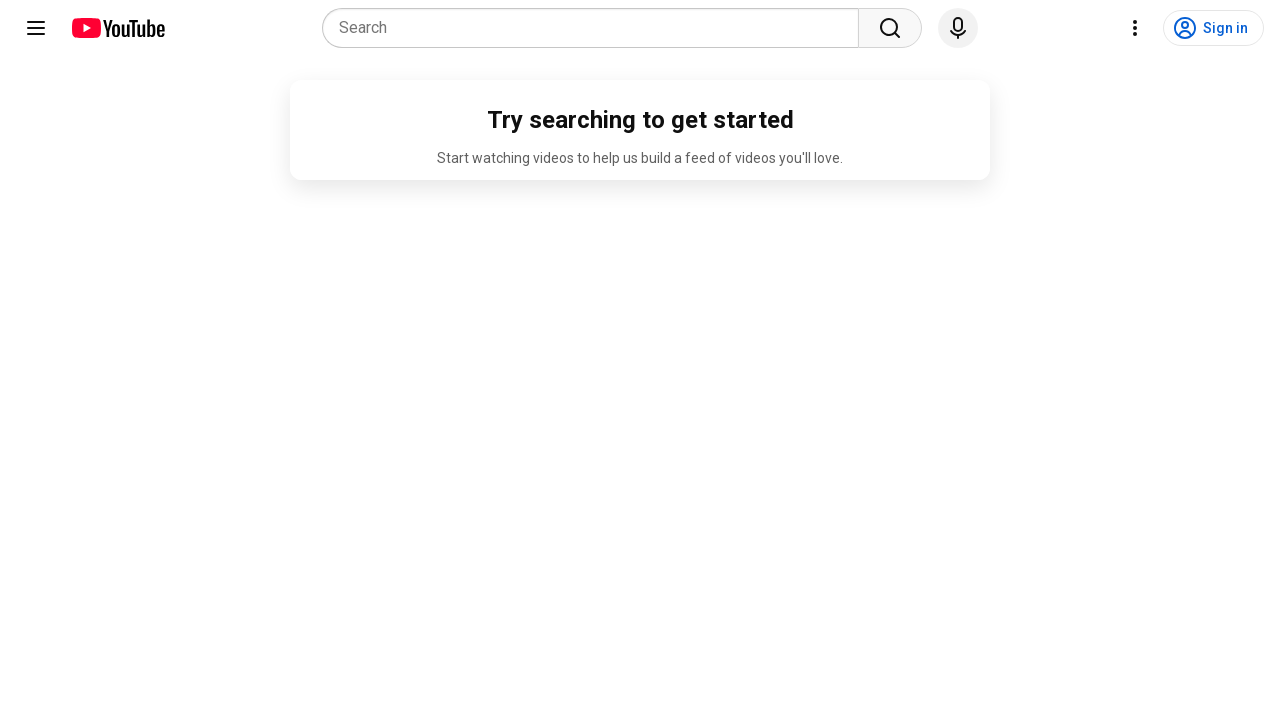

Navigated to YouTube homepage
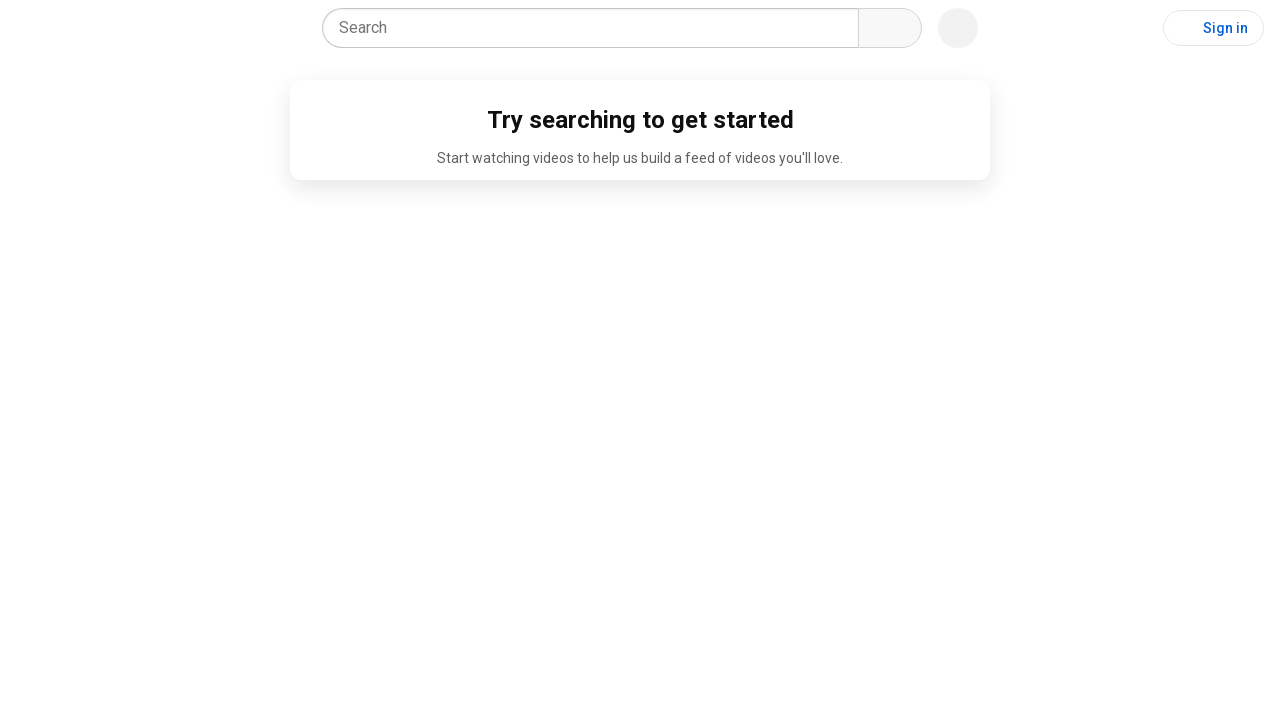

Maximized browser window to 1920x1080
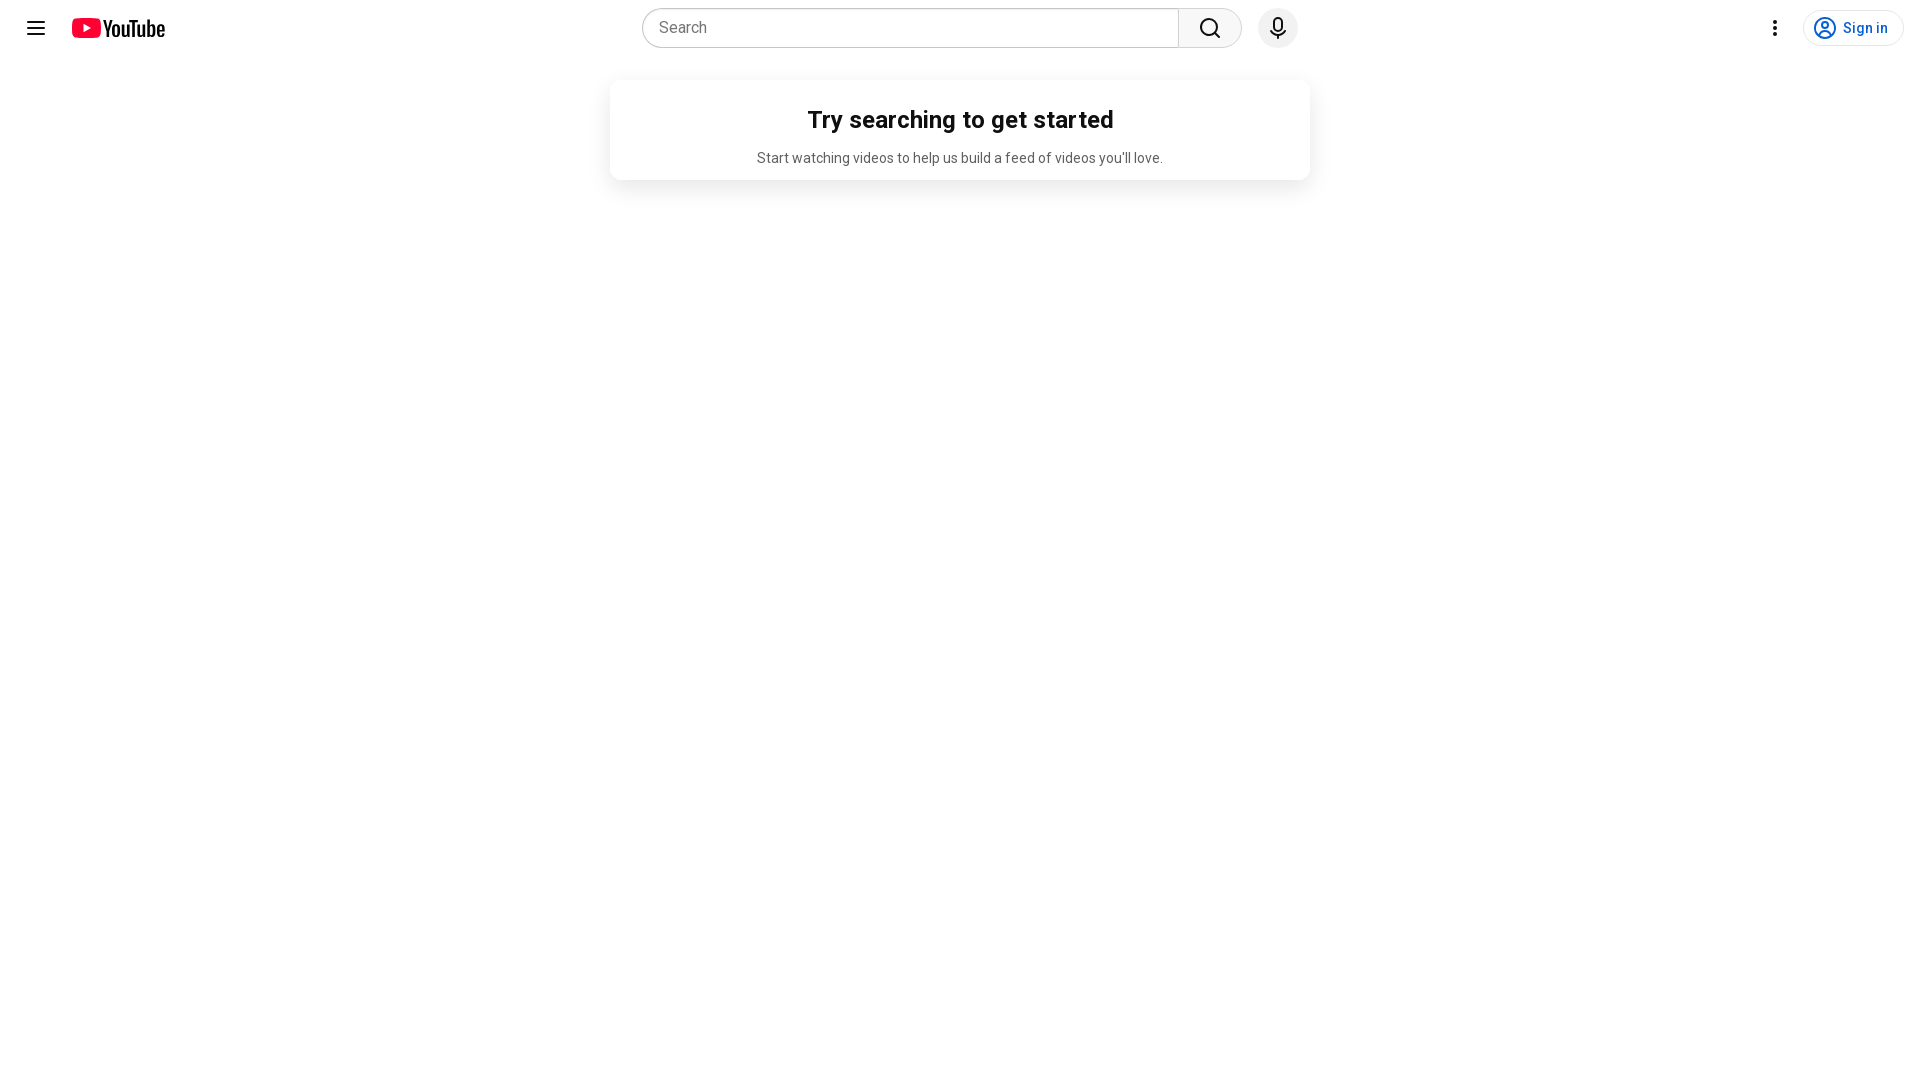

YouTube homepage fully loaded (domcontentloaded)
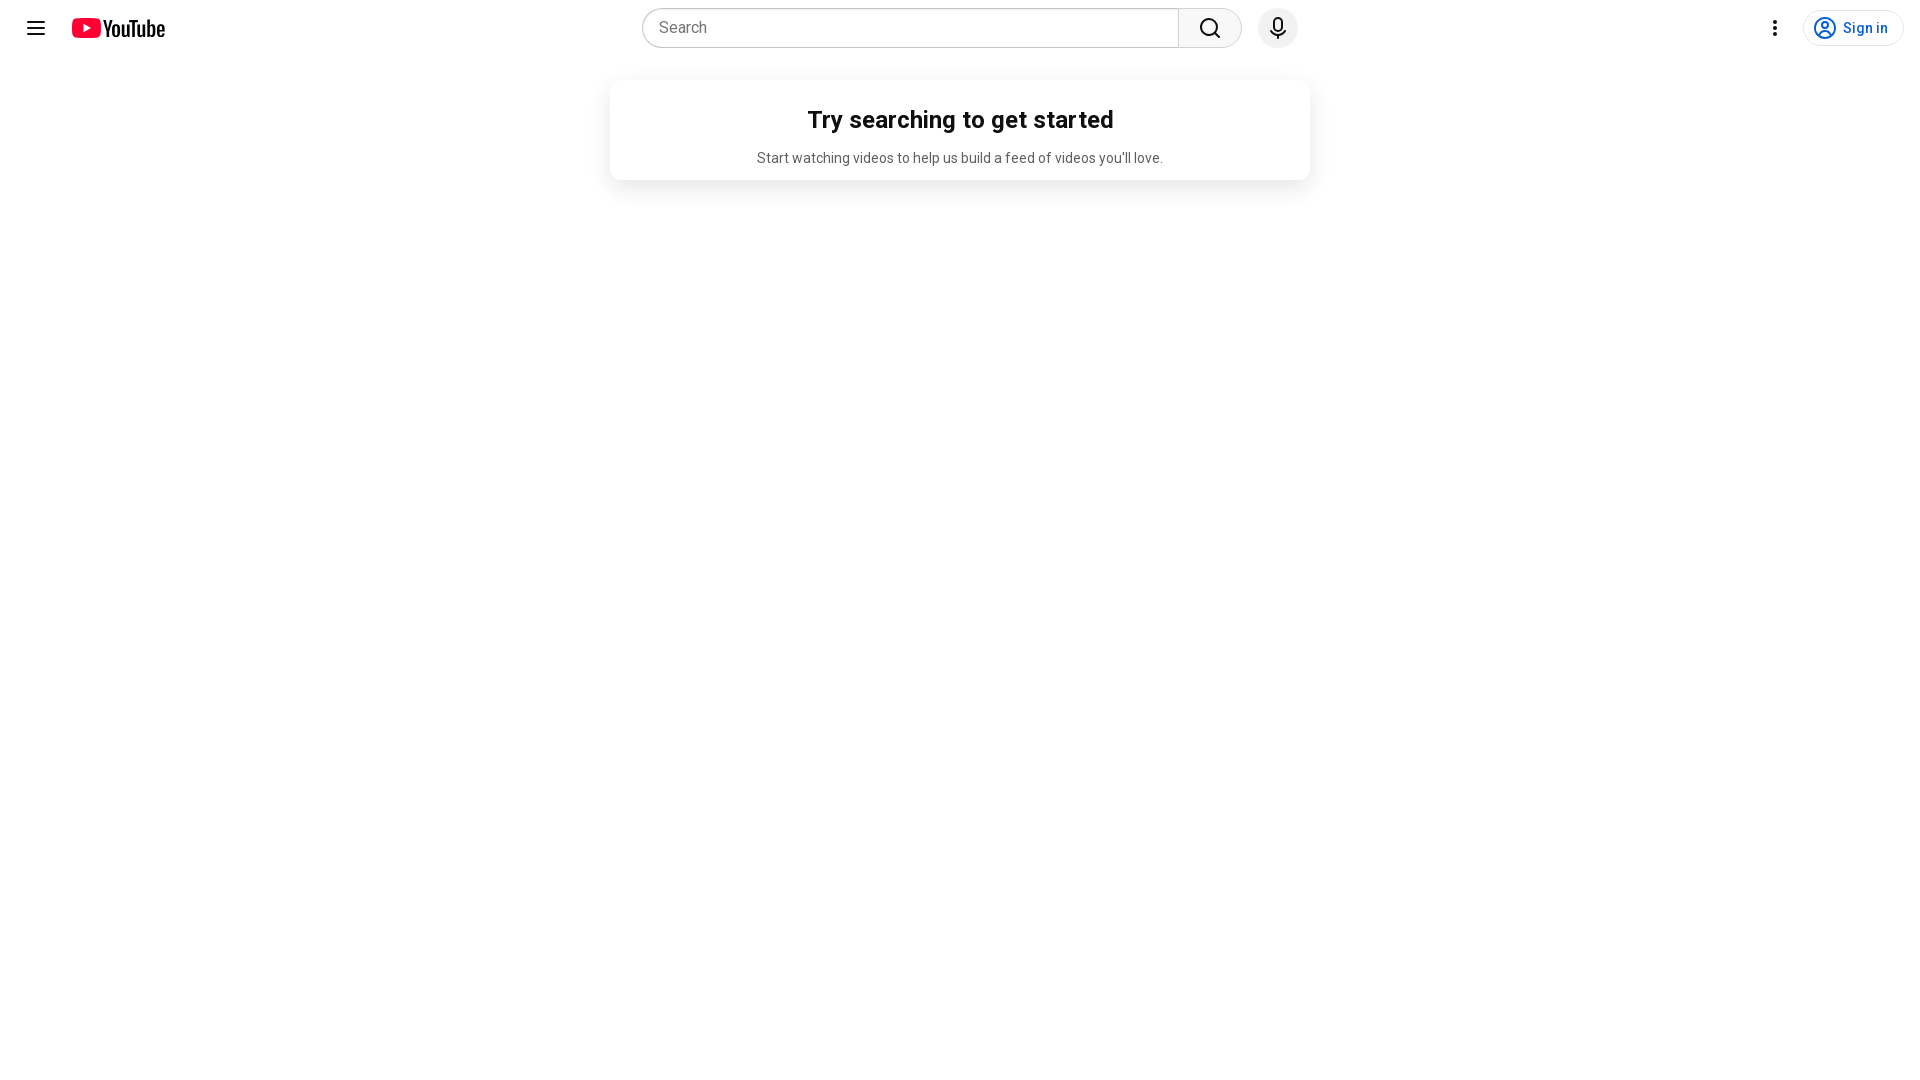

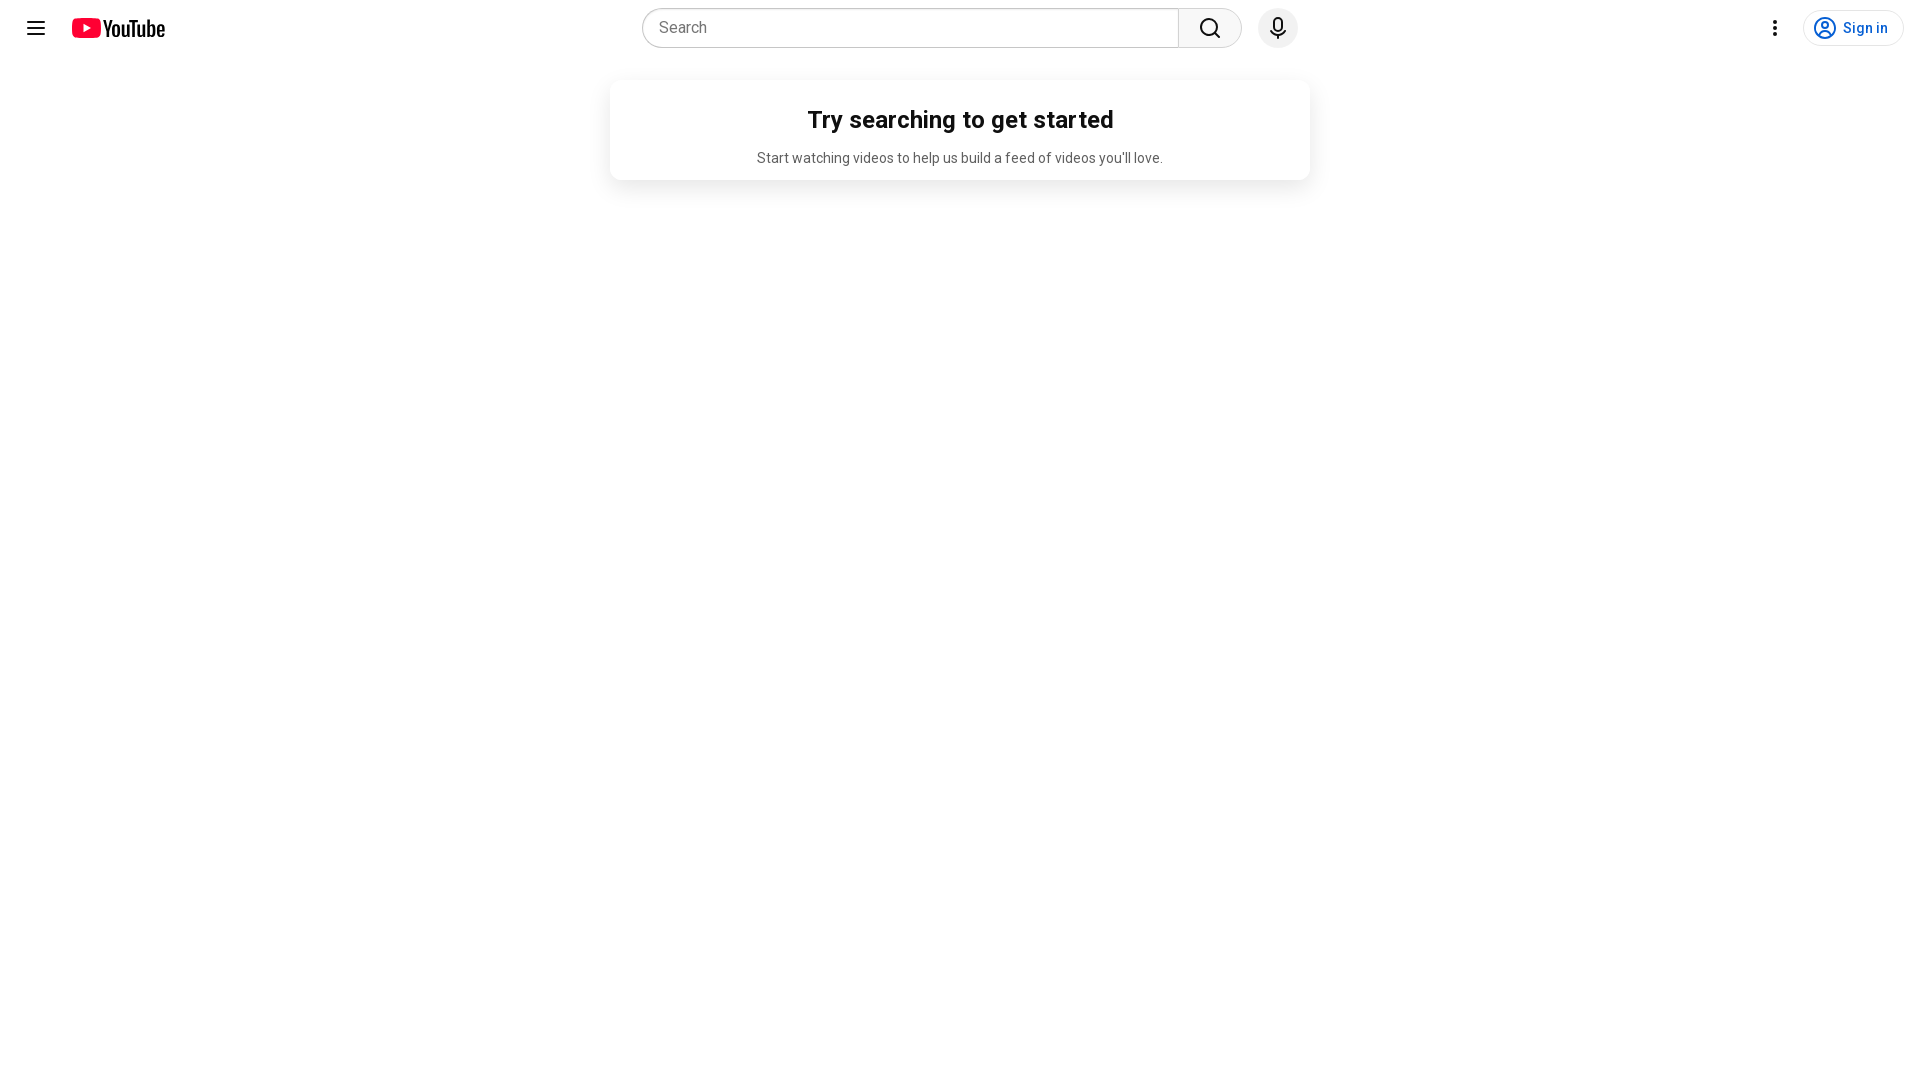